Navigates to Calley's call-from-browser page and maximizes the browser window

Starting URL: https://www.getcalley.com/calley-call-from-browser/

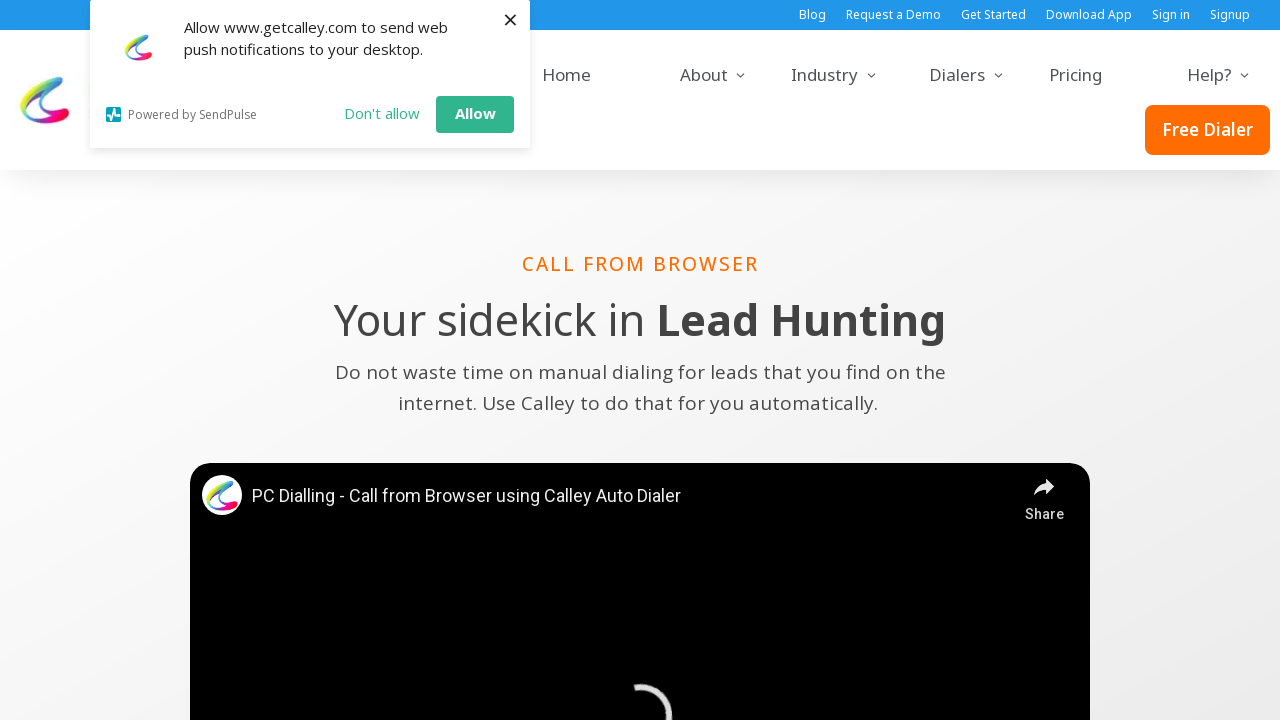

Waited for page to reach networkidle state at https://www.getcalley.com/calley-call-from-browser/
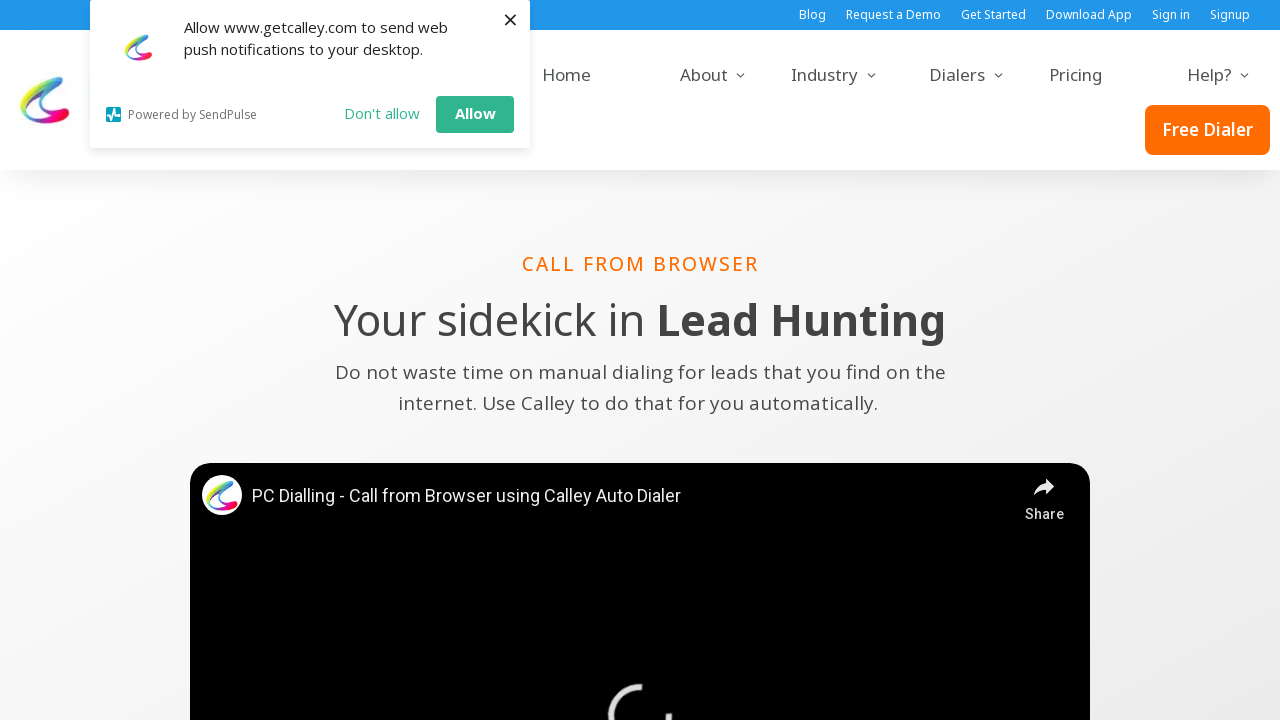

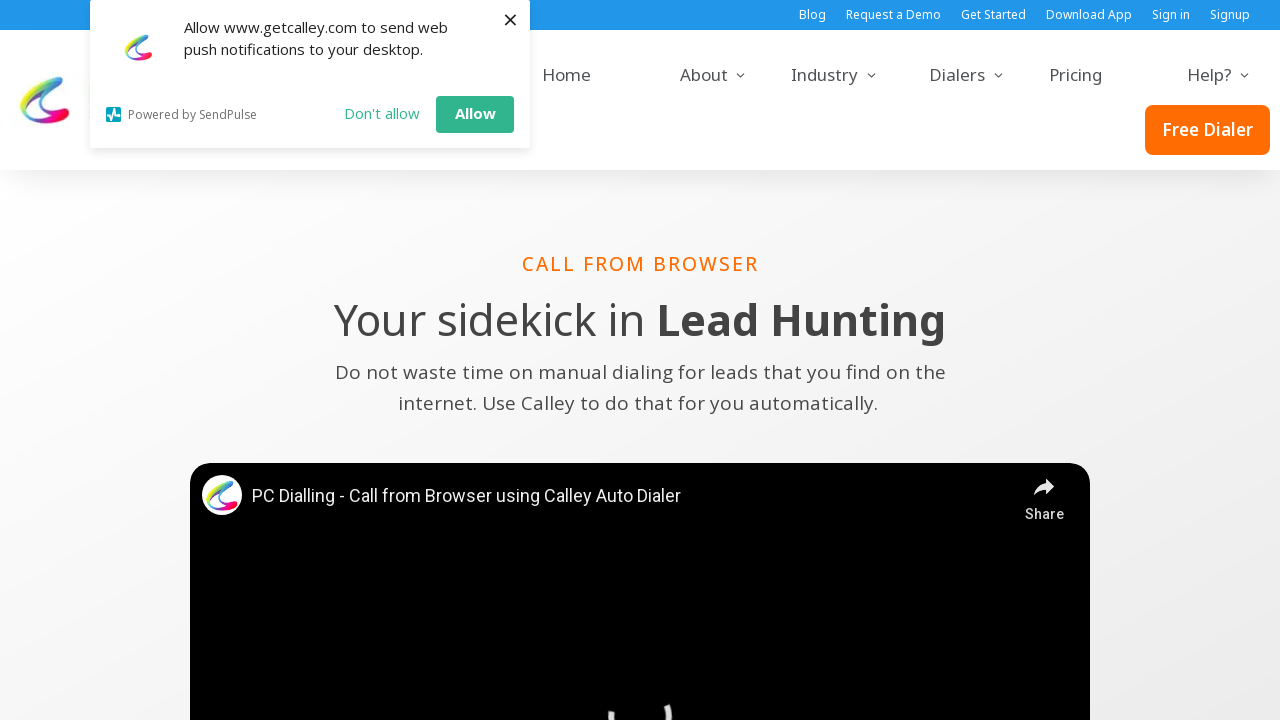